Tests drag and drop functionality by dragging element from column A to column B on a demo page

Starting URL: https://the-internet.herokuapp.com/drag_and_drop

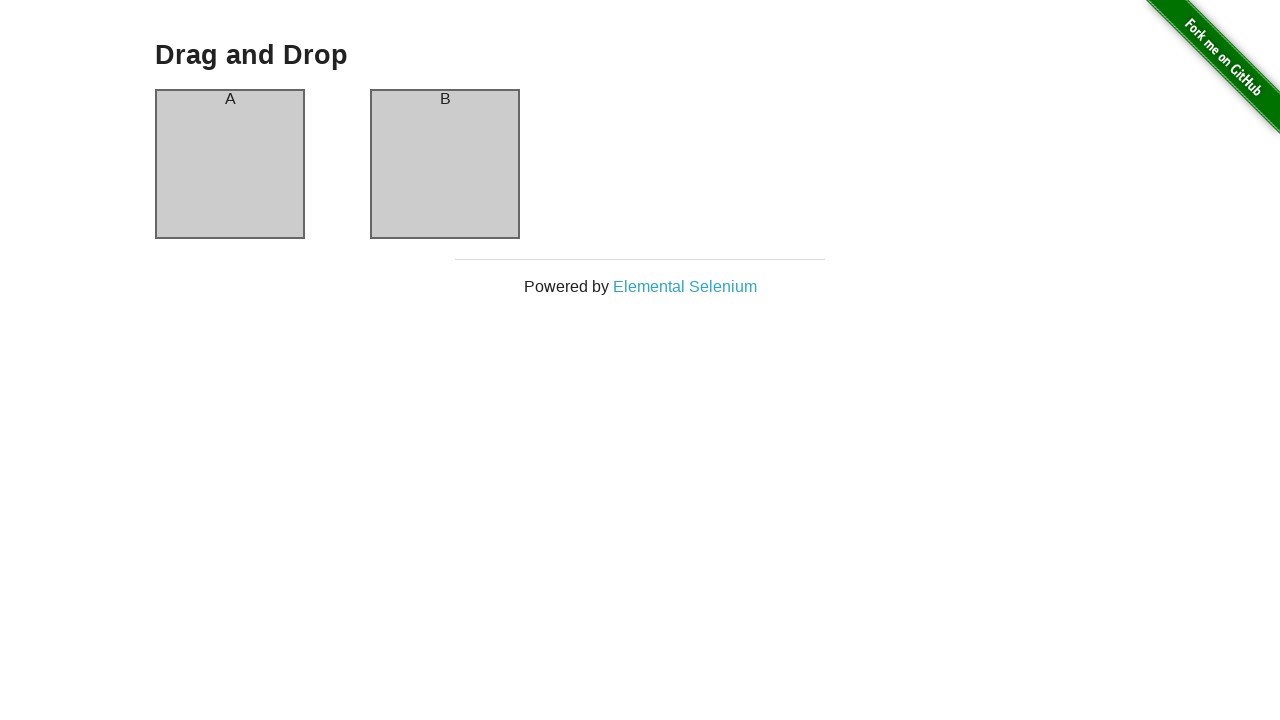

Waited for column A element to be visible
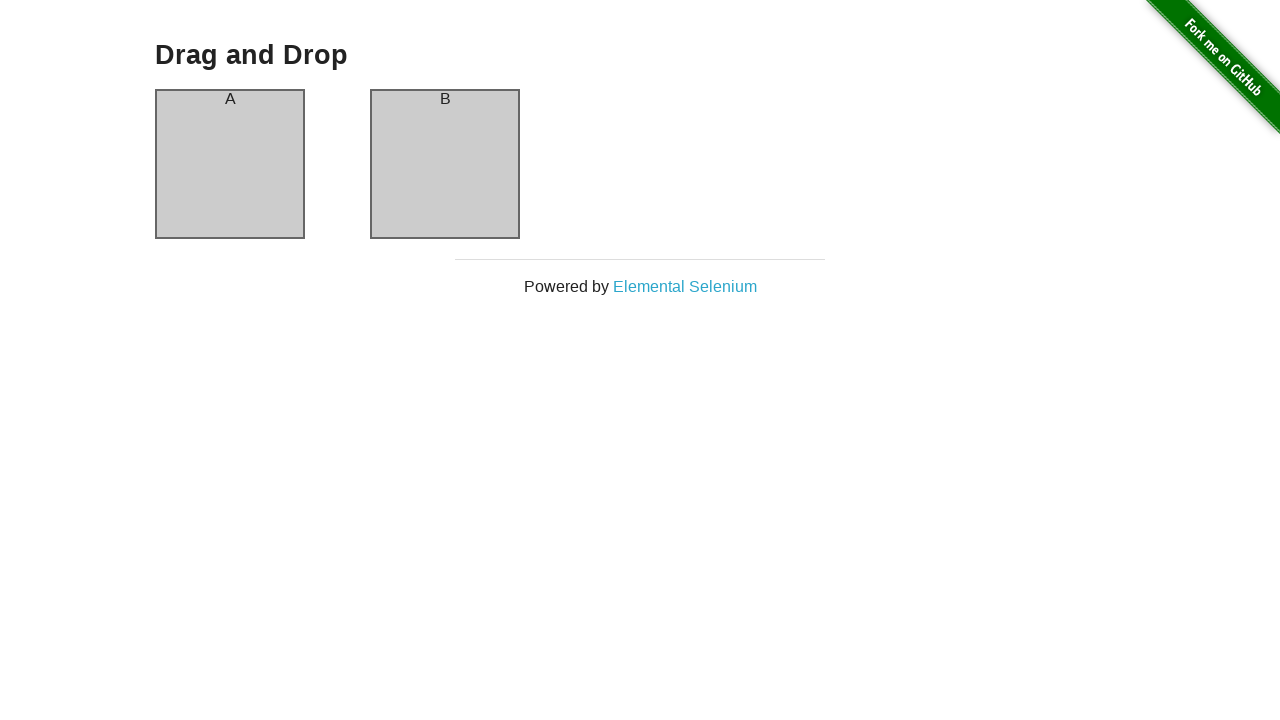

Waited for column B element to be visible
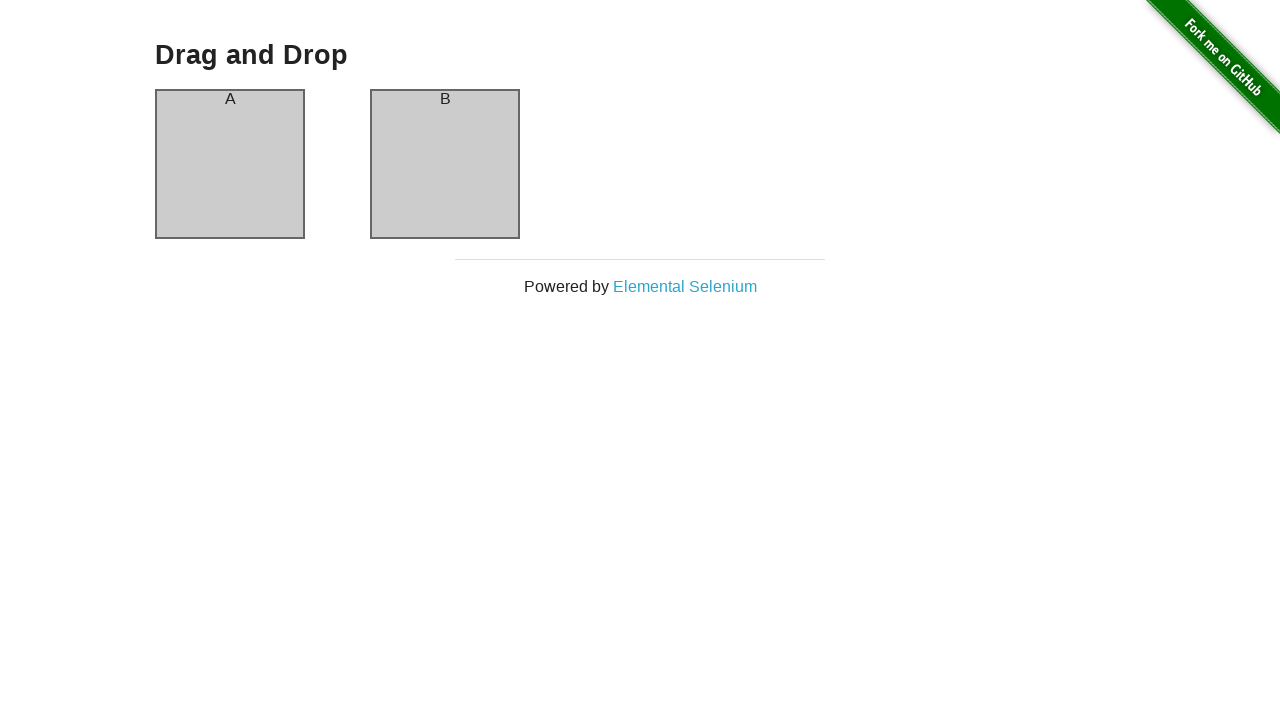

Located column A element (drag source)
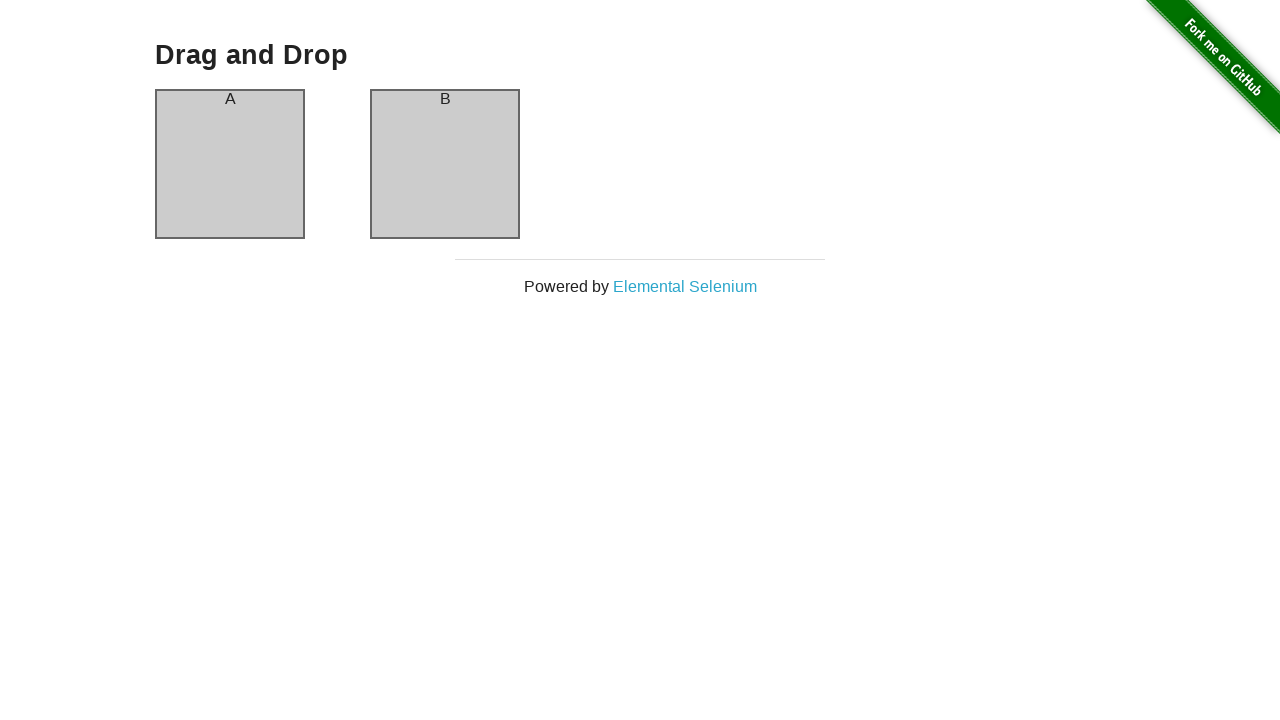

Located column B element (drag destination)
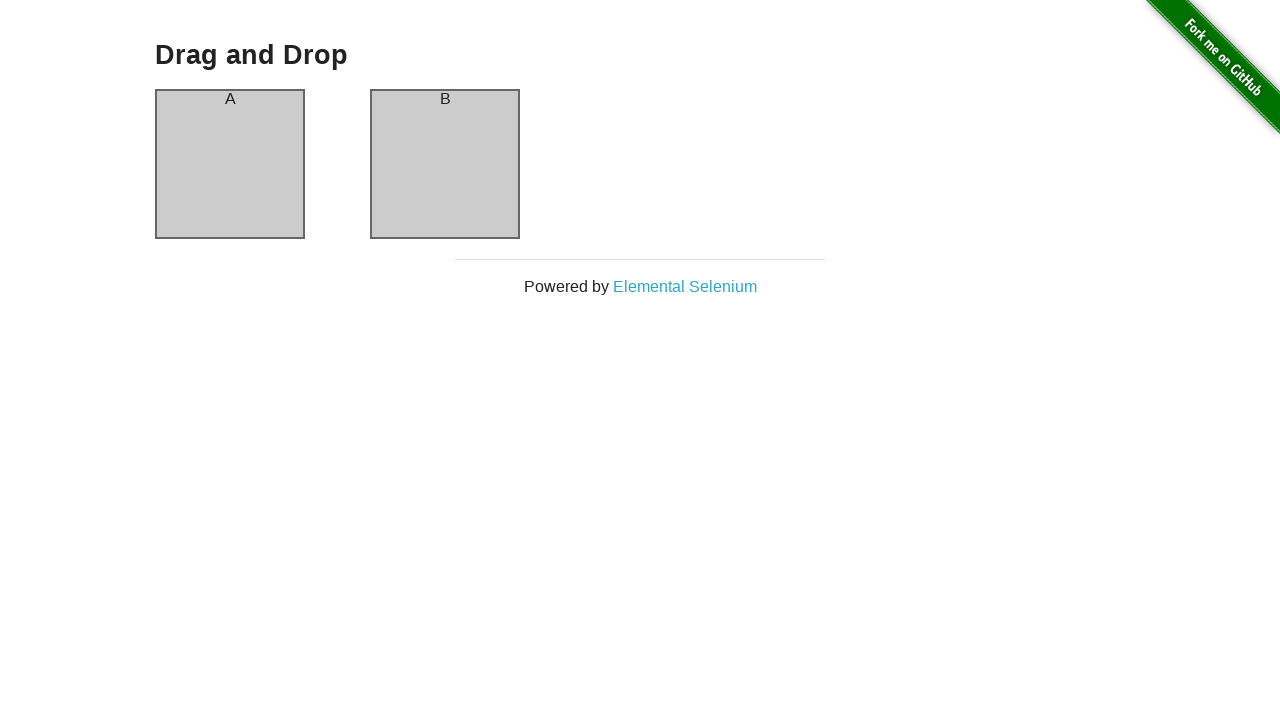

Dragged element from column A to column B at (445, 164)
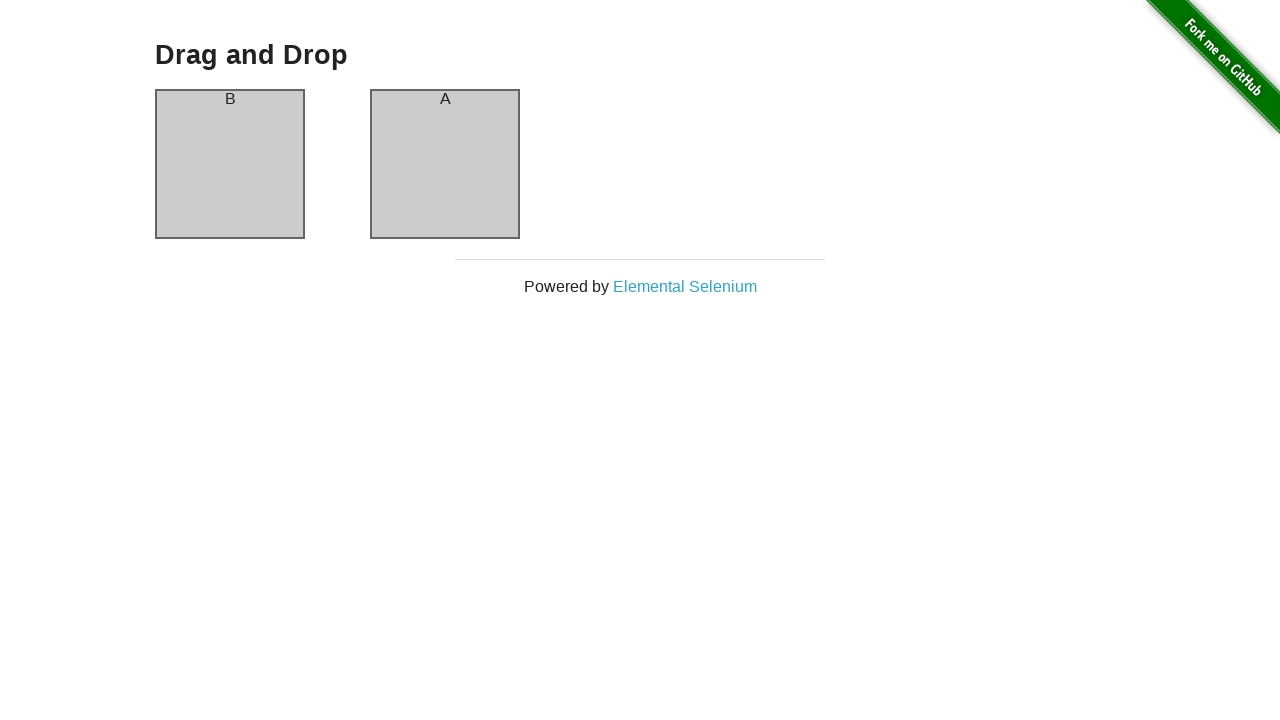

Waited 1 second to observe the drag and drop result
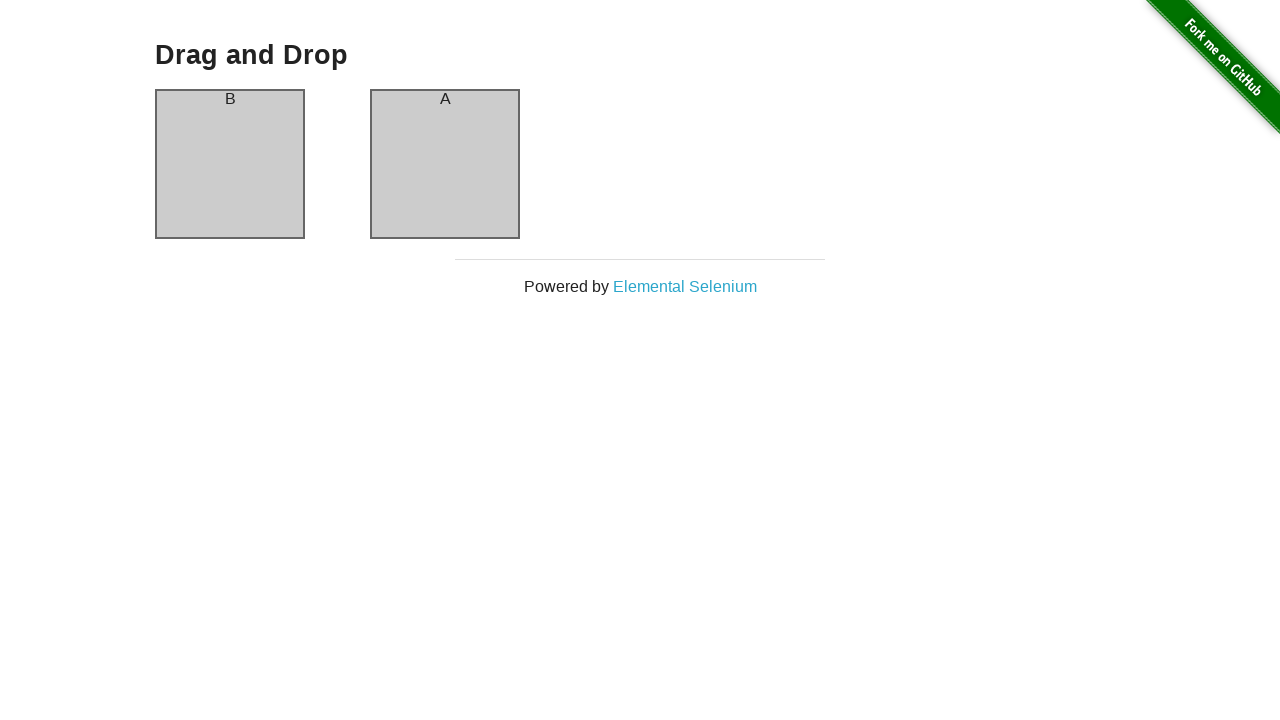

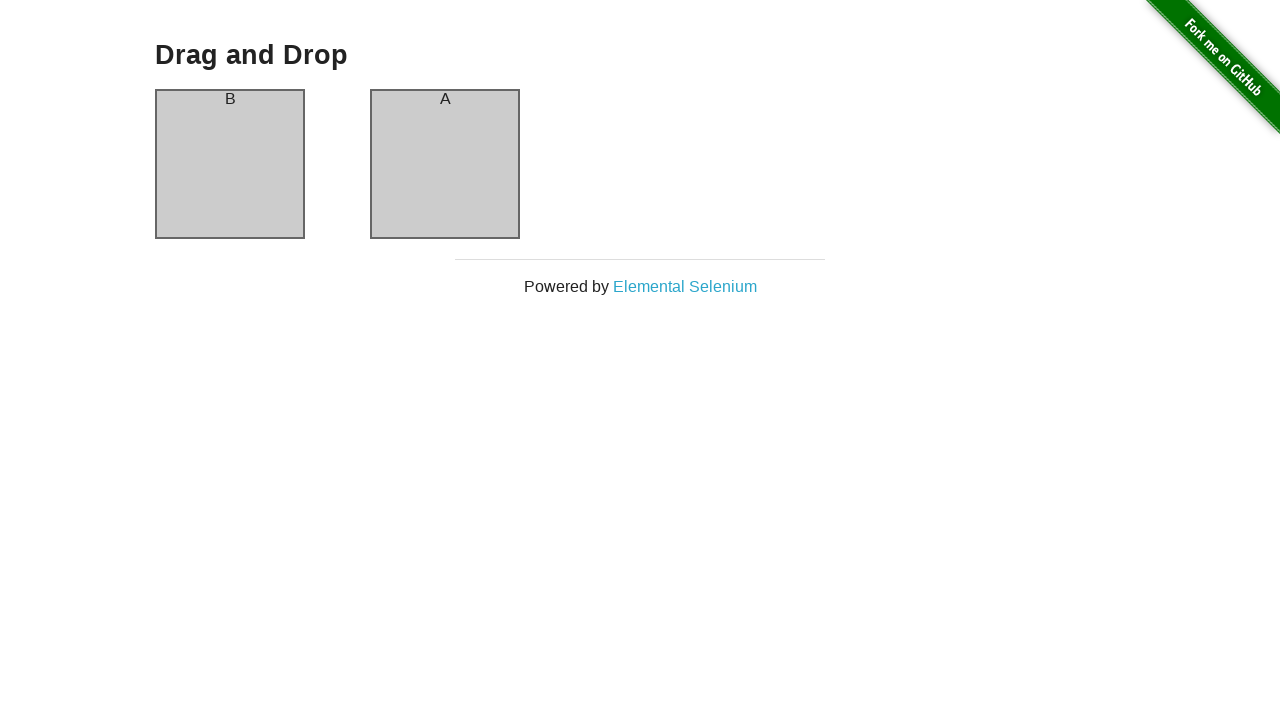